Opens a new browser window by clicking a button, switches to the new window, and clicks a navigation link in the new window

Starting URL: http://demo.automationtesting.in/Windows.html

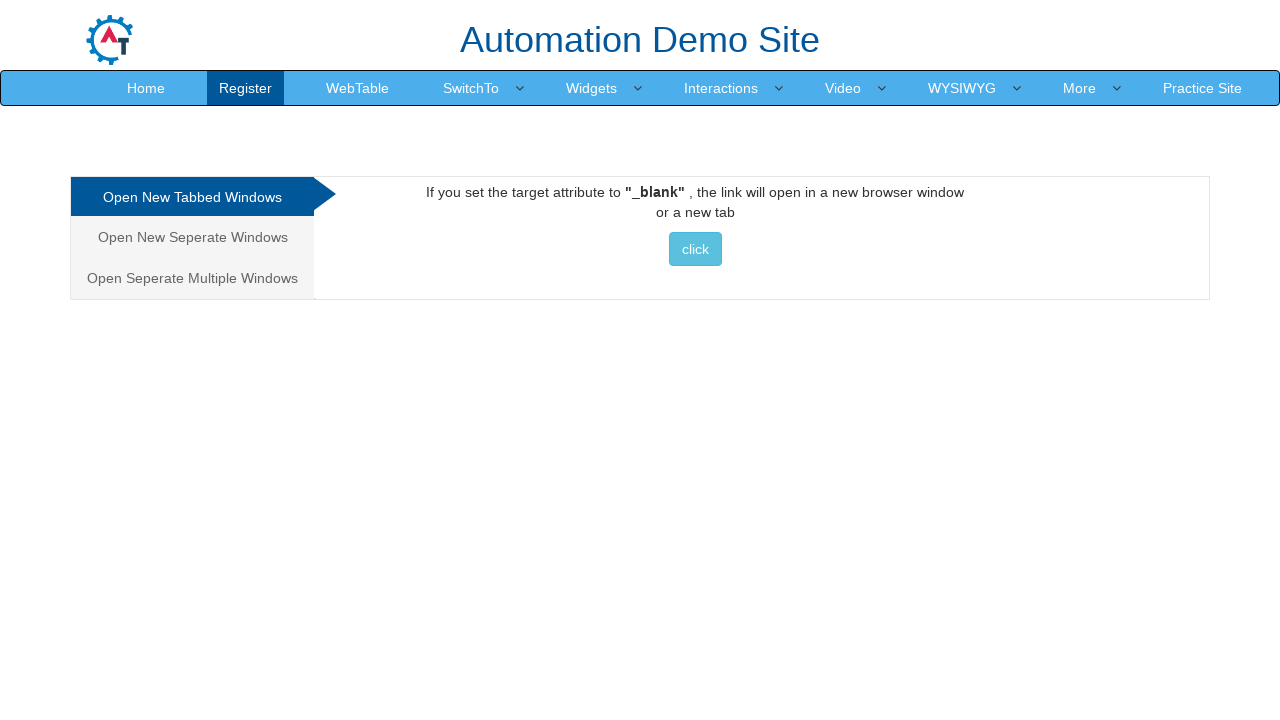

Clicked button to open new browser window at (695, 249) on xpath=//*[@id="Tabbed"]/a/button
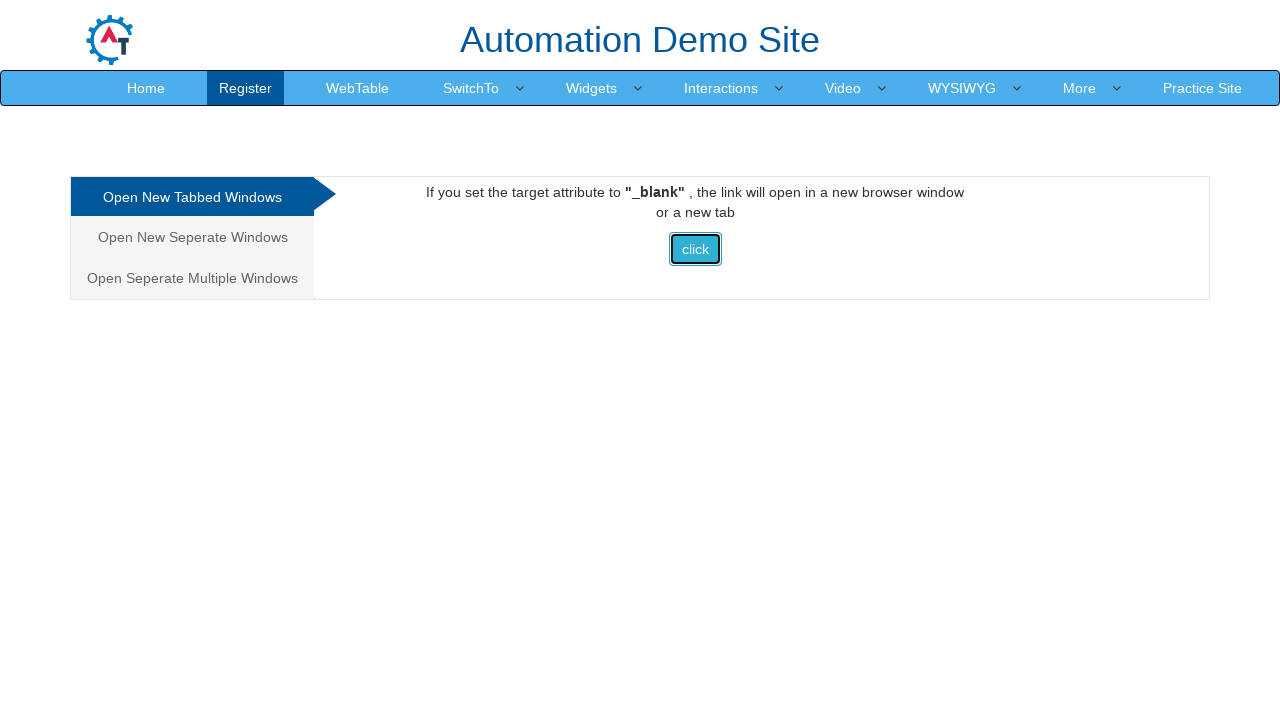

New browser window opened and captured
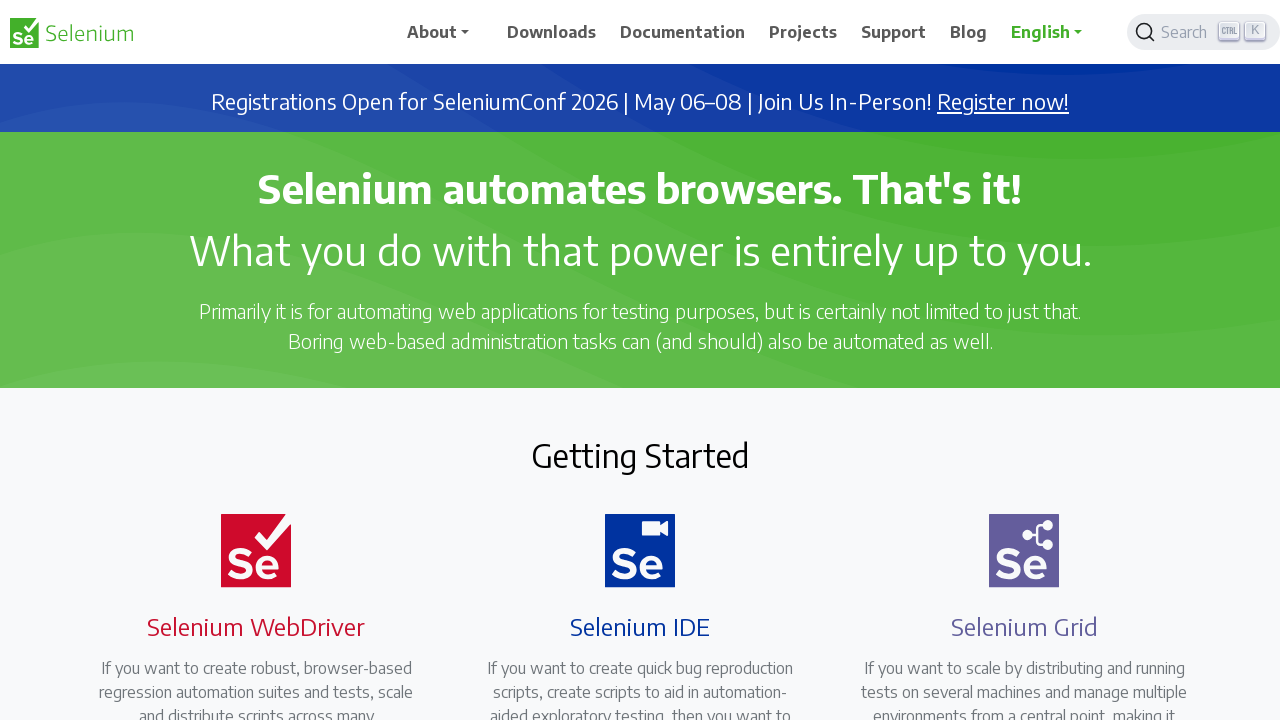

New window page loaded completely
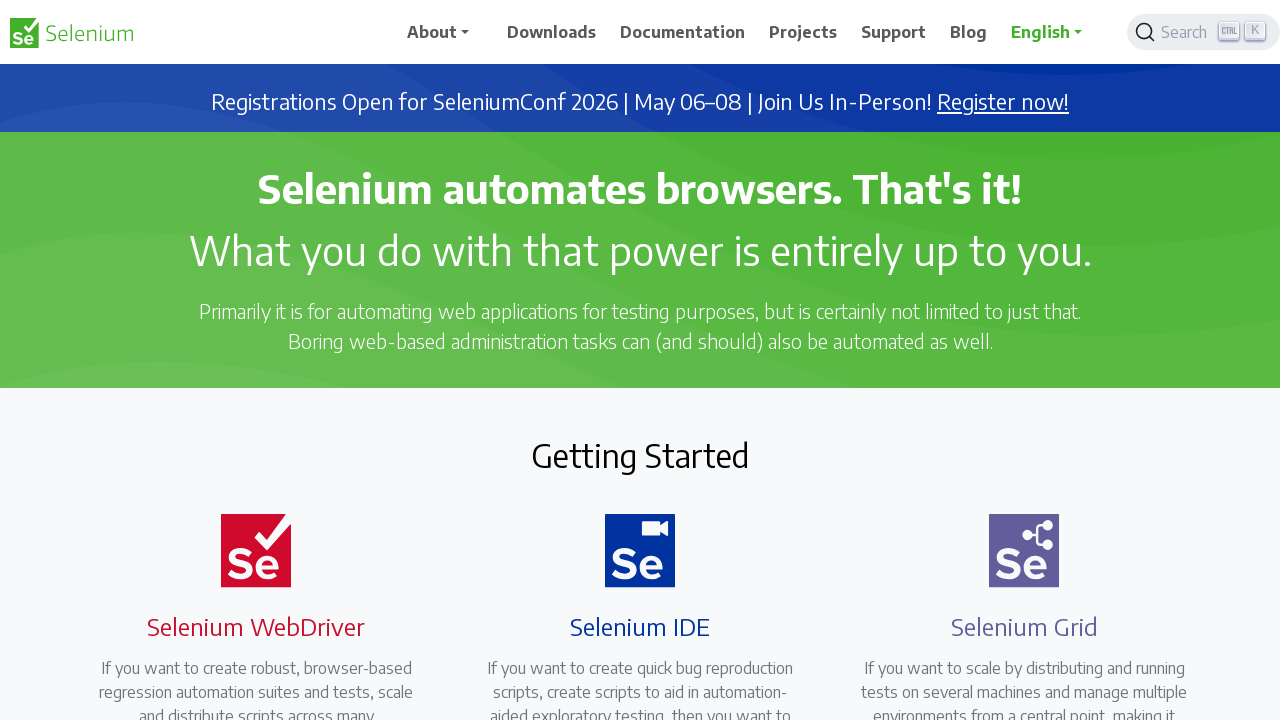

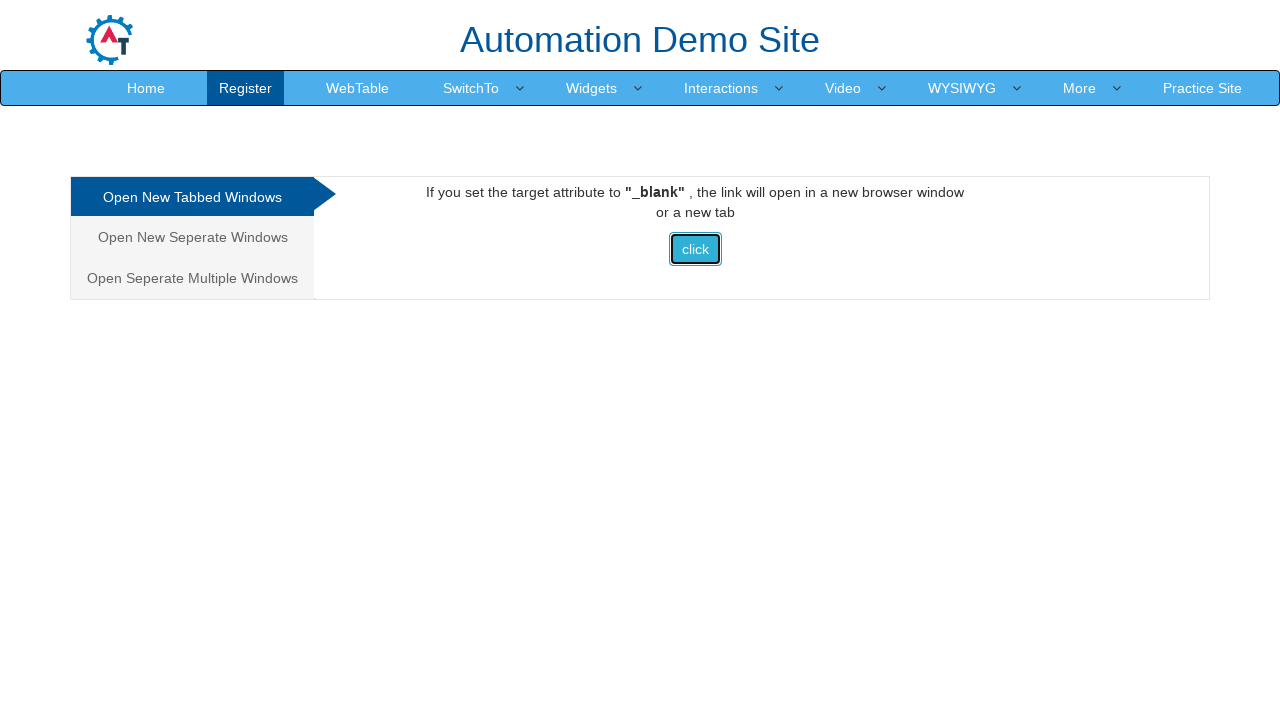